Tests SVG element detection on a blog page by scrolling down the page and using arrow key navigation to explore the content

Starting URL: https://votermood.com/blog/one-nation-one-election-history-to-present

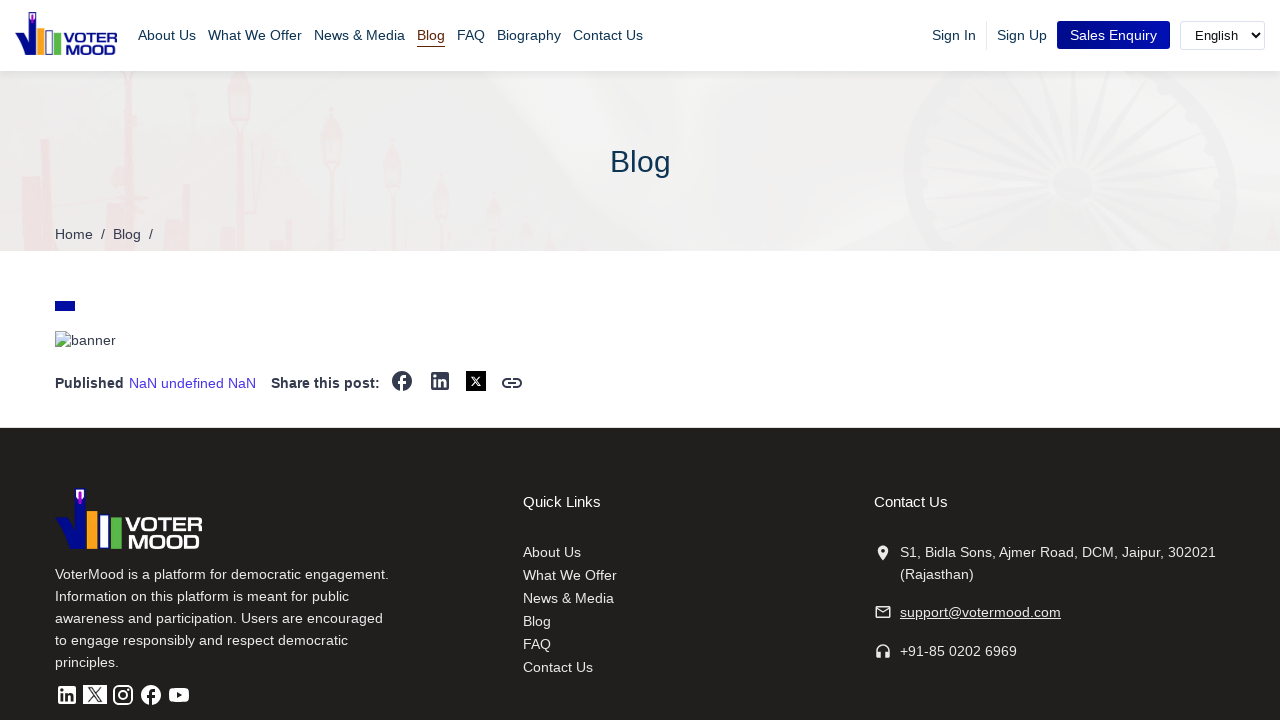

Scrolled down the page by 800 pixels
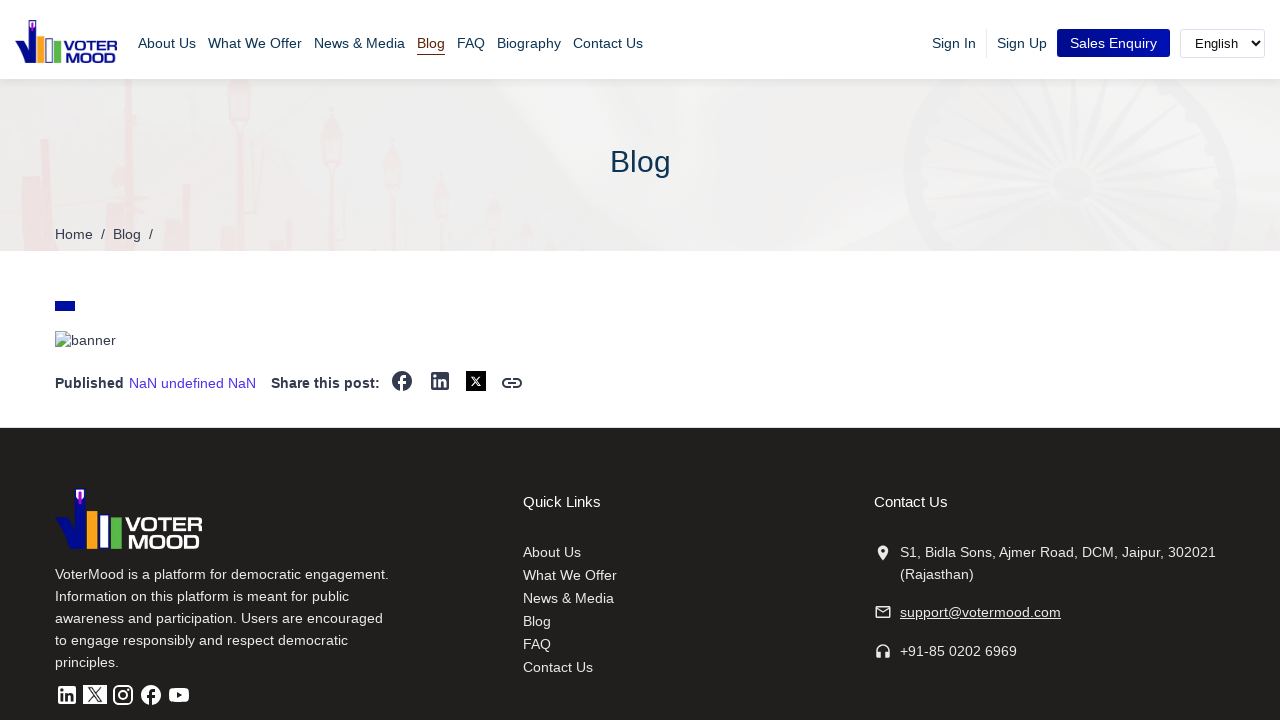

Waited 1000ms for page content to load
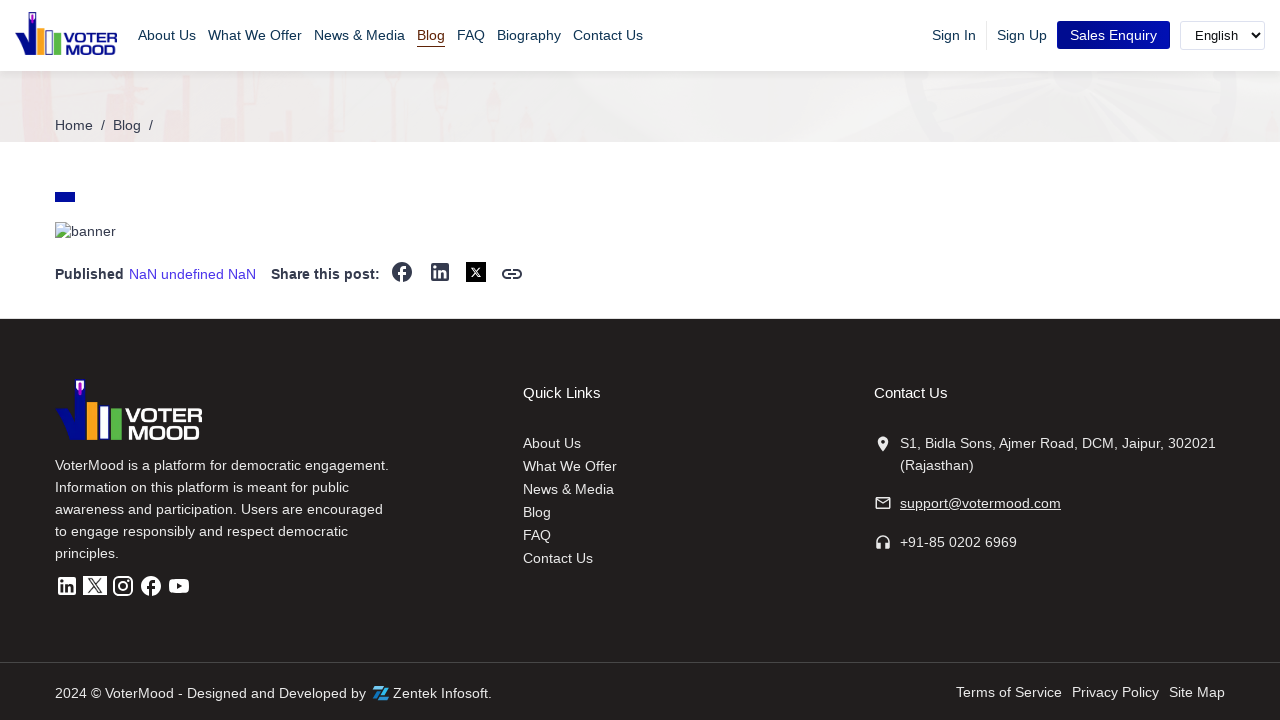

Pressed ArrowDown key (1st press)
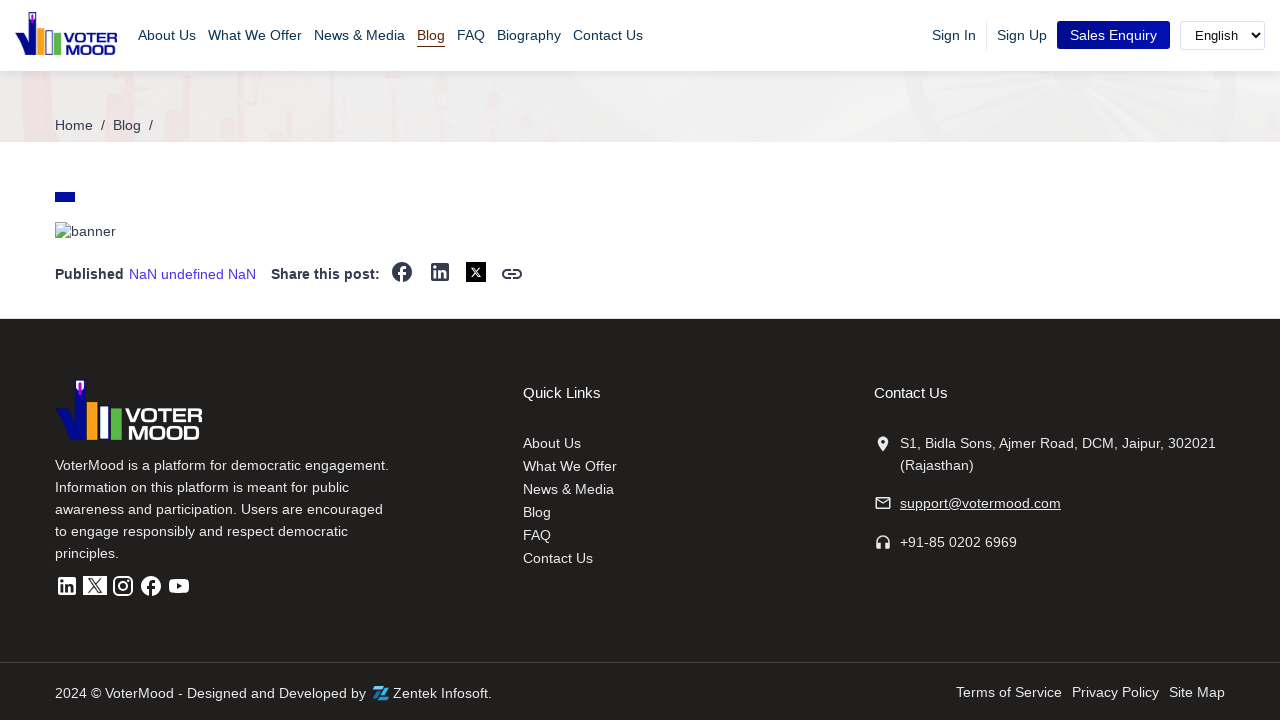

Waited 500ms after first ArrowDown press
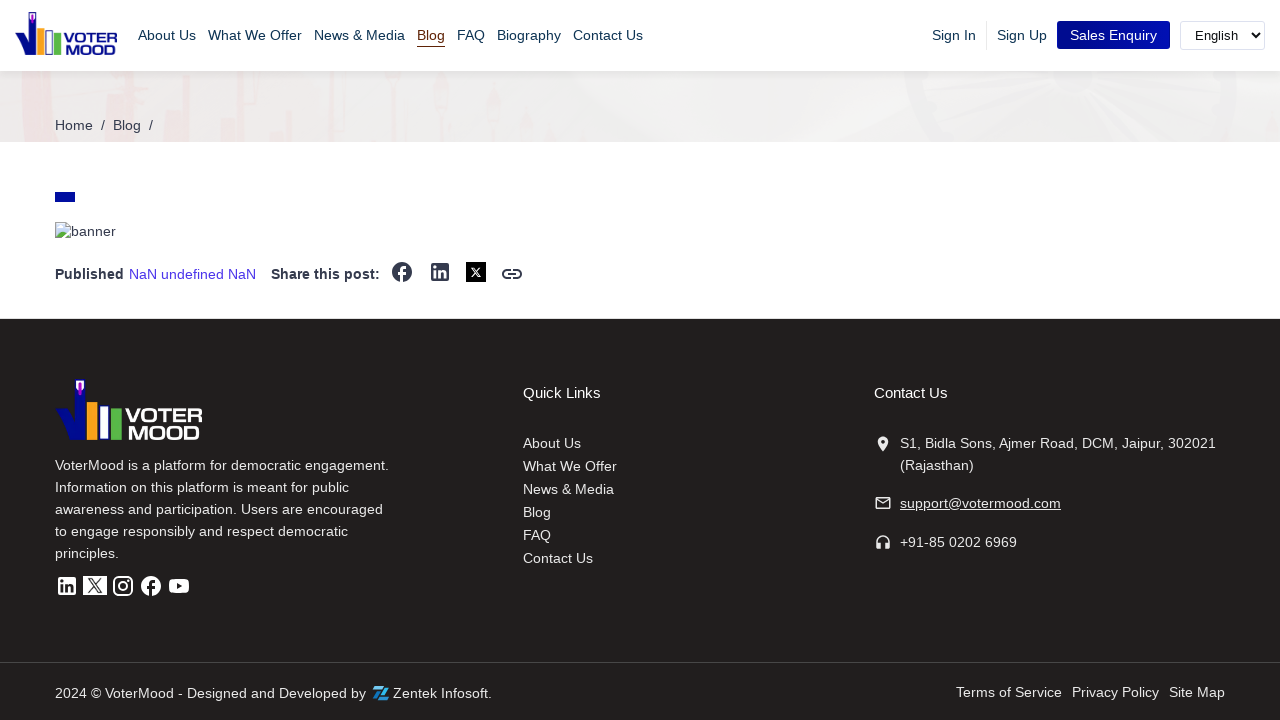

Pressed ArrowDown key (2nd press)
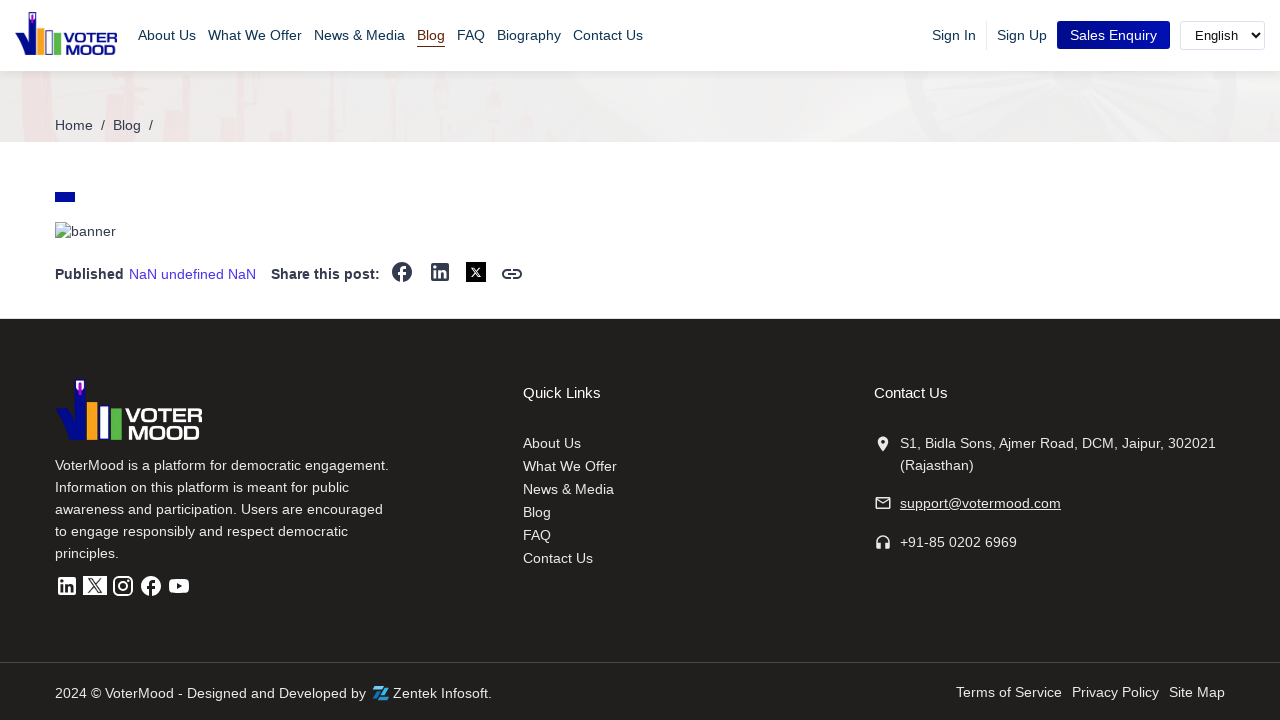

Waited 500ms after second ArrowDown press
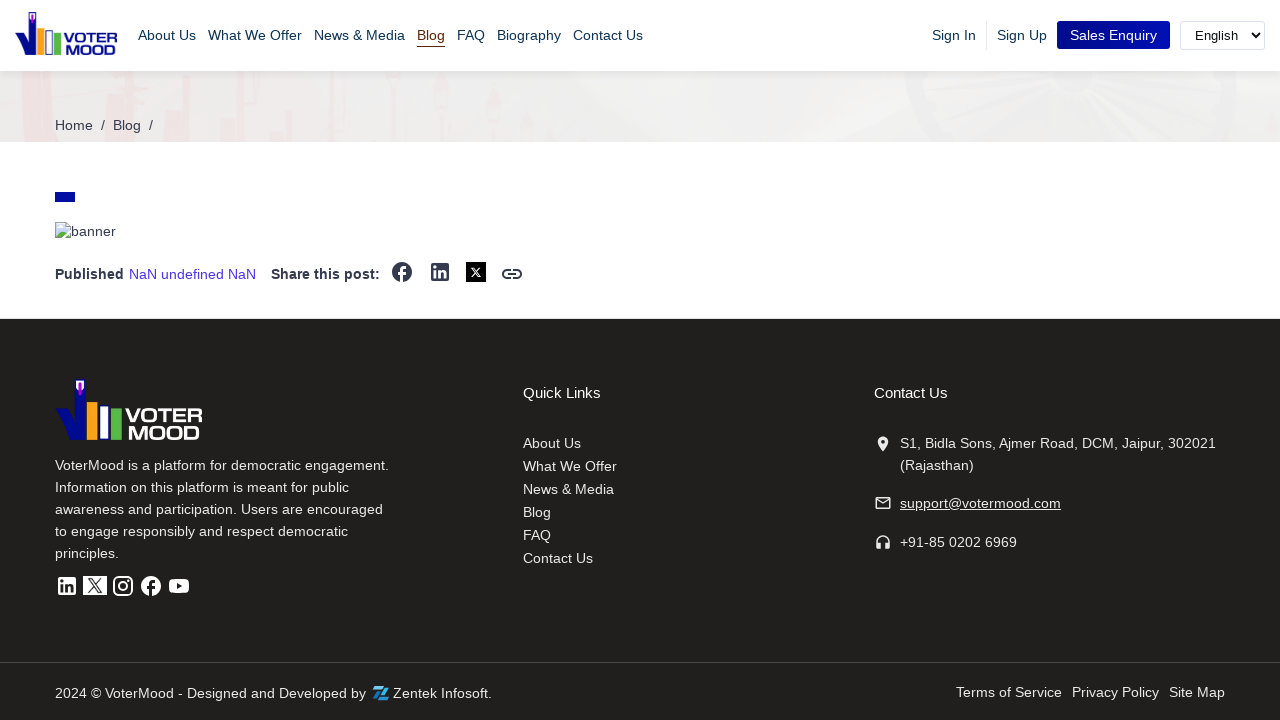

Pressed ArrowDown key (3rd press)
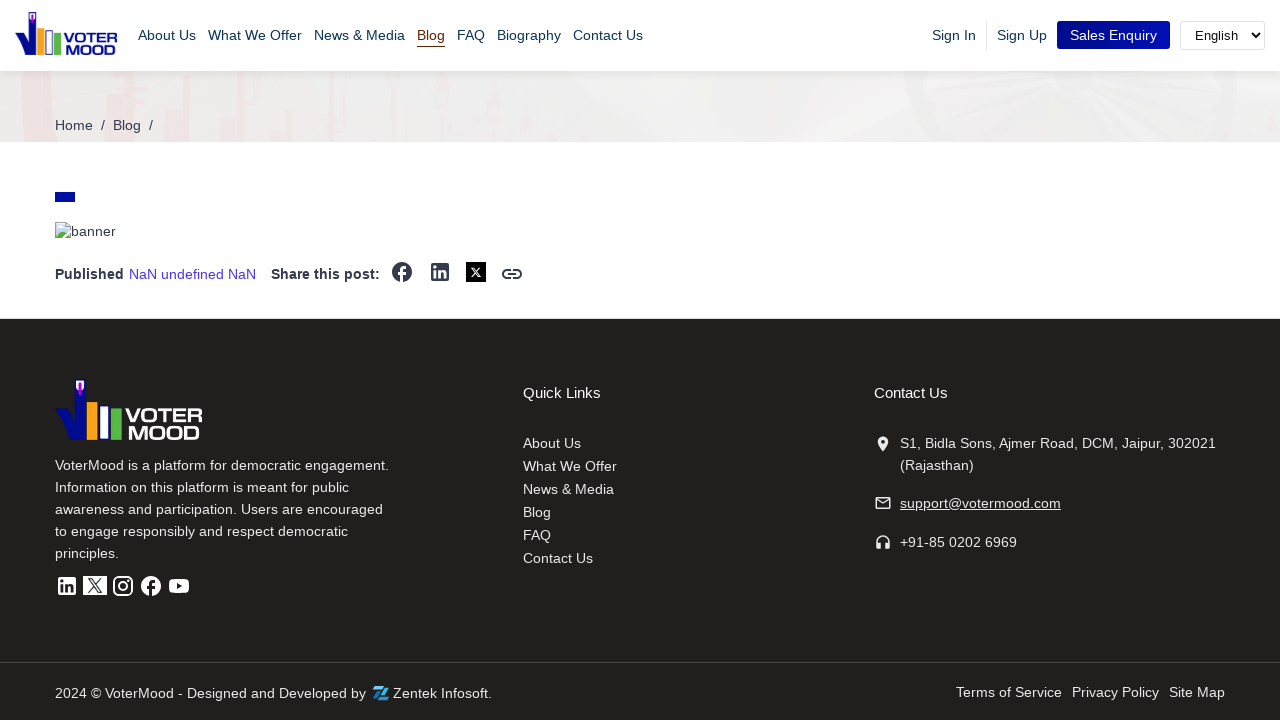

SVG elements detected and attached to DOM
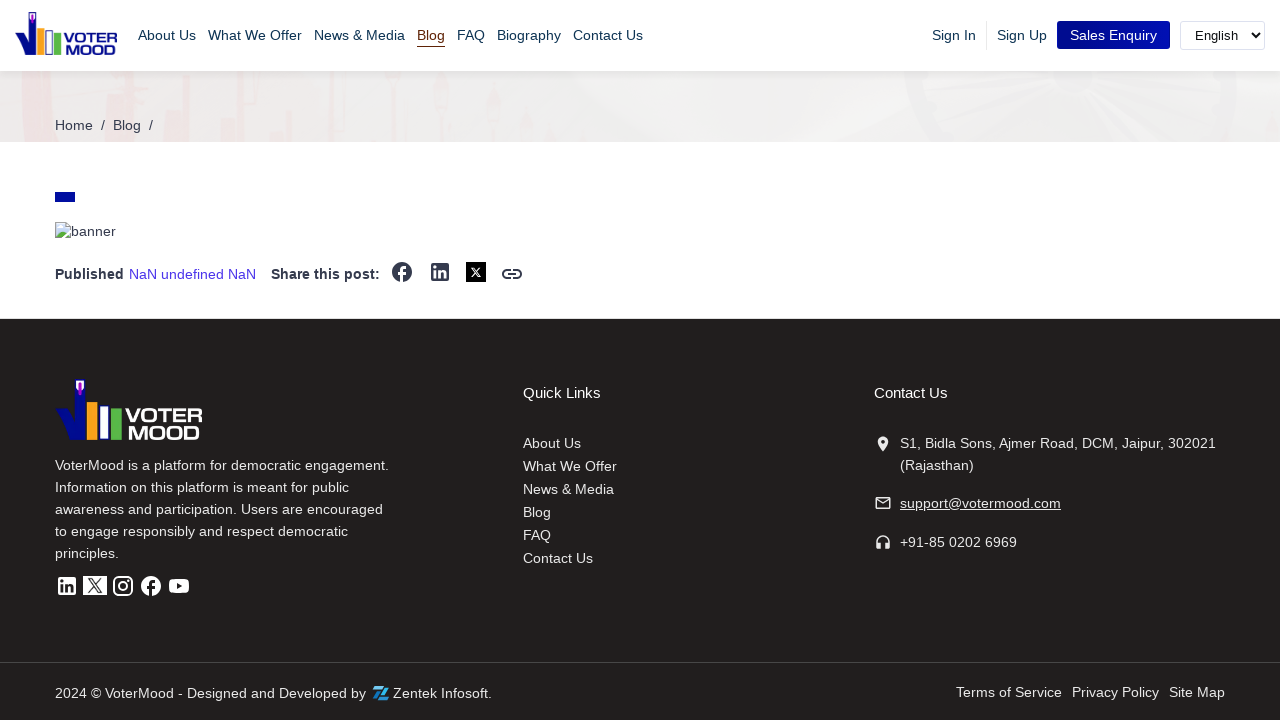

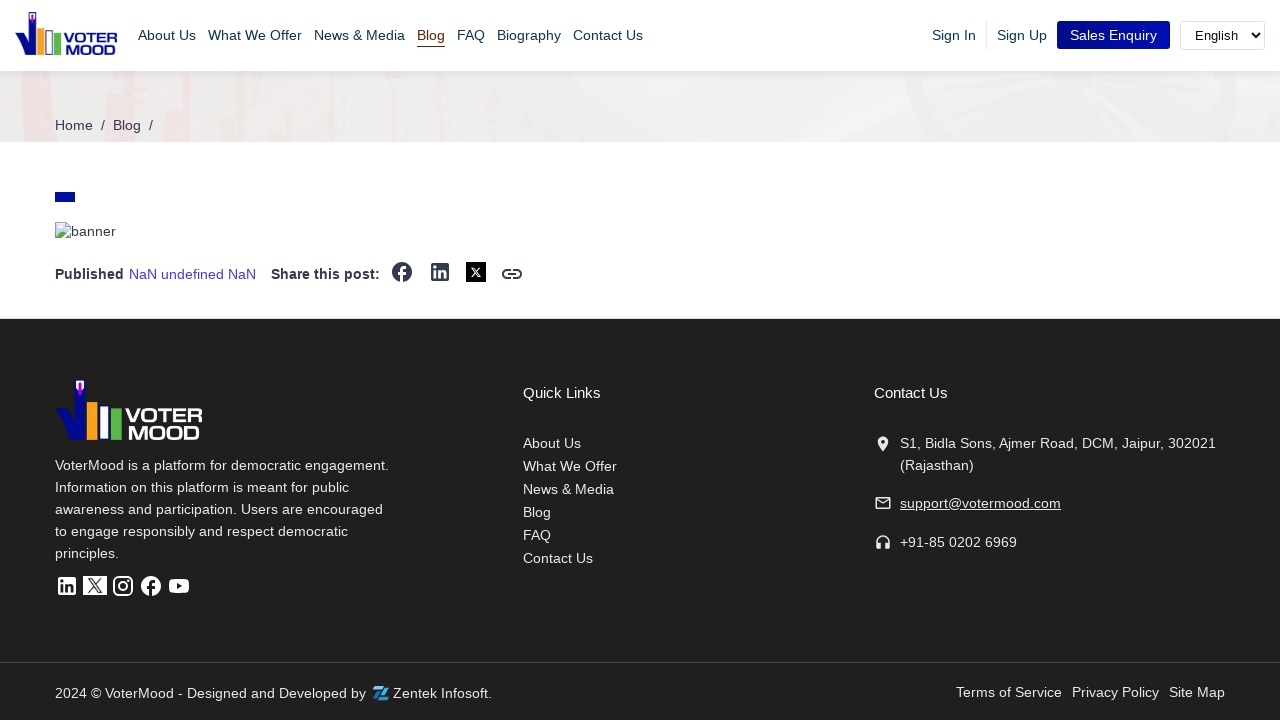